Performs a YouTube search by entering a search term in the search box and pressing Enter to view results

Starting URL: https://www.youtube.com

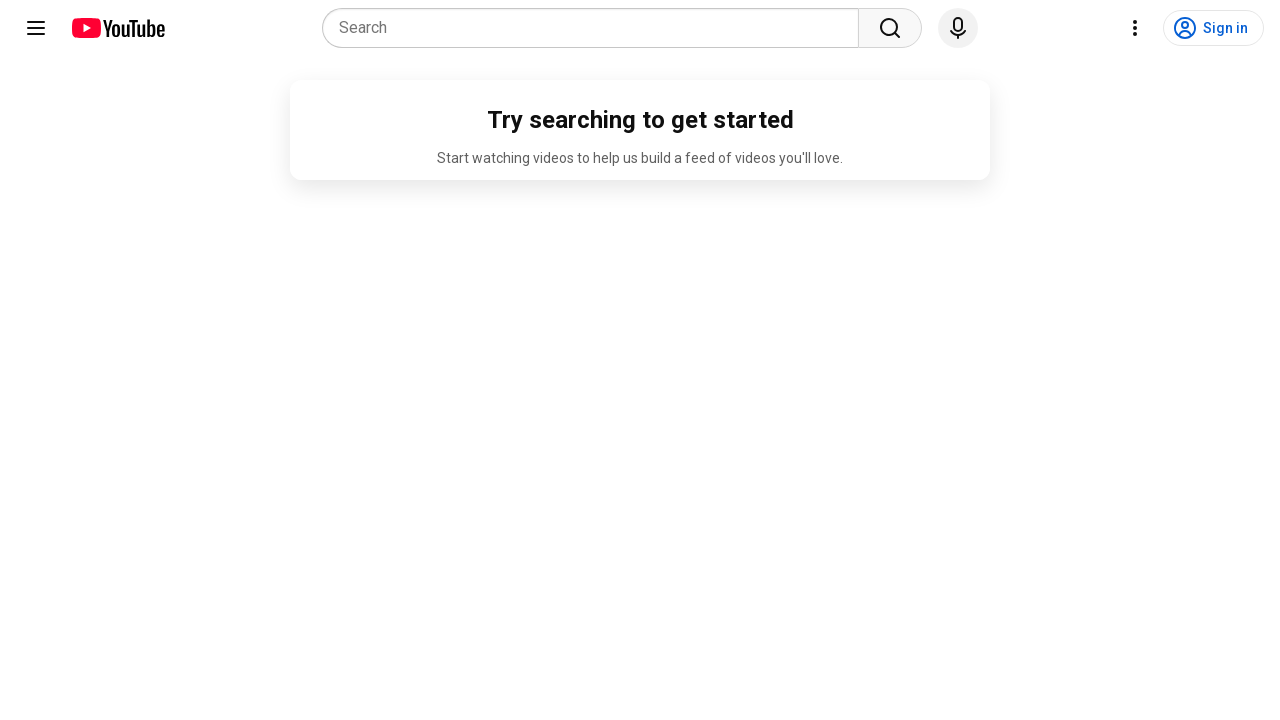

Filled YouTube search box with 'Selenium automation' on input[name='search_query']
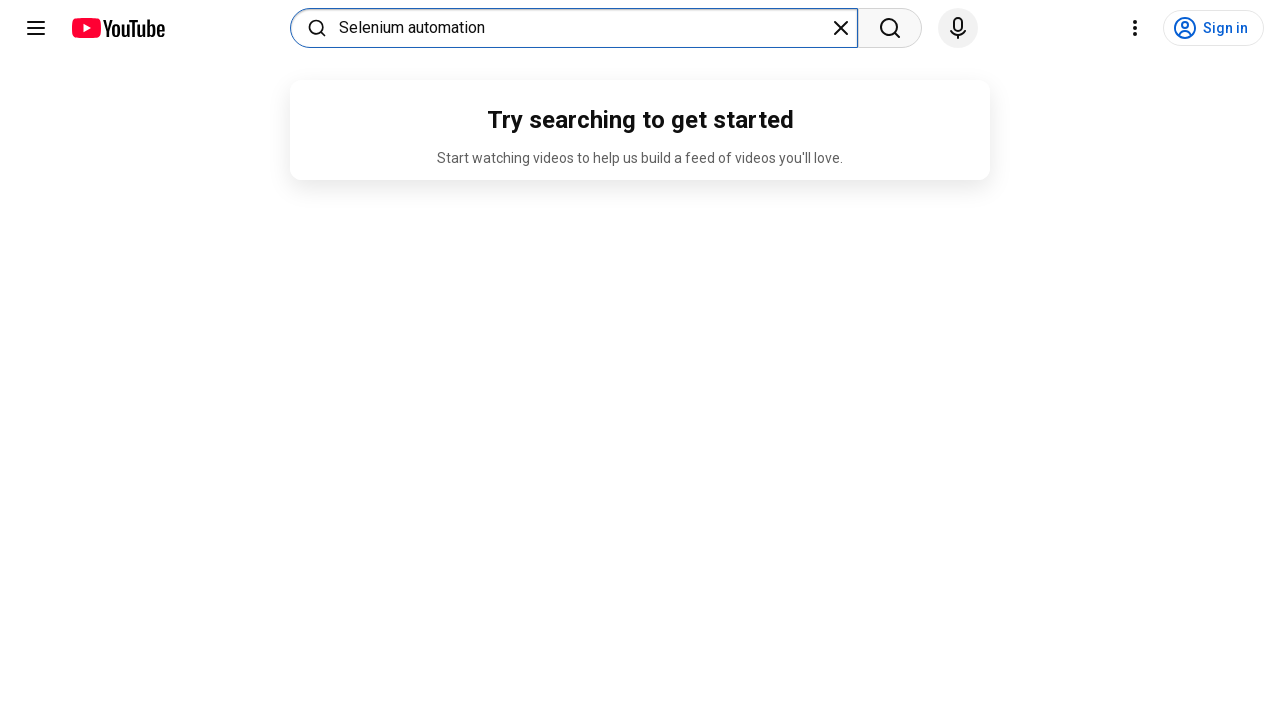

Pressed Enter to submit YouTube search on input[name='search_query']
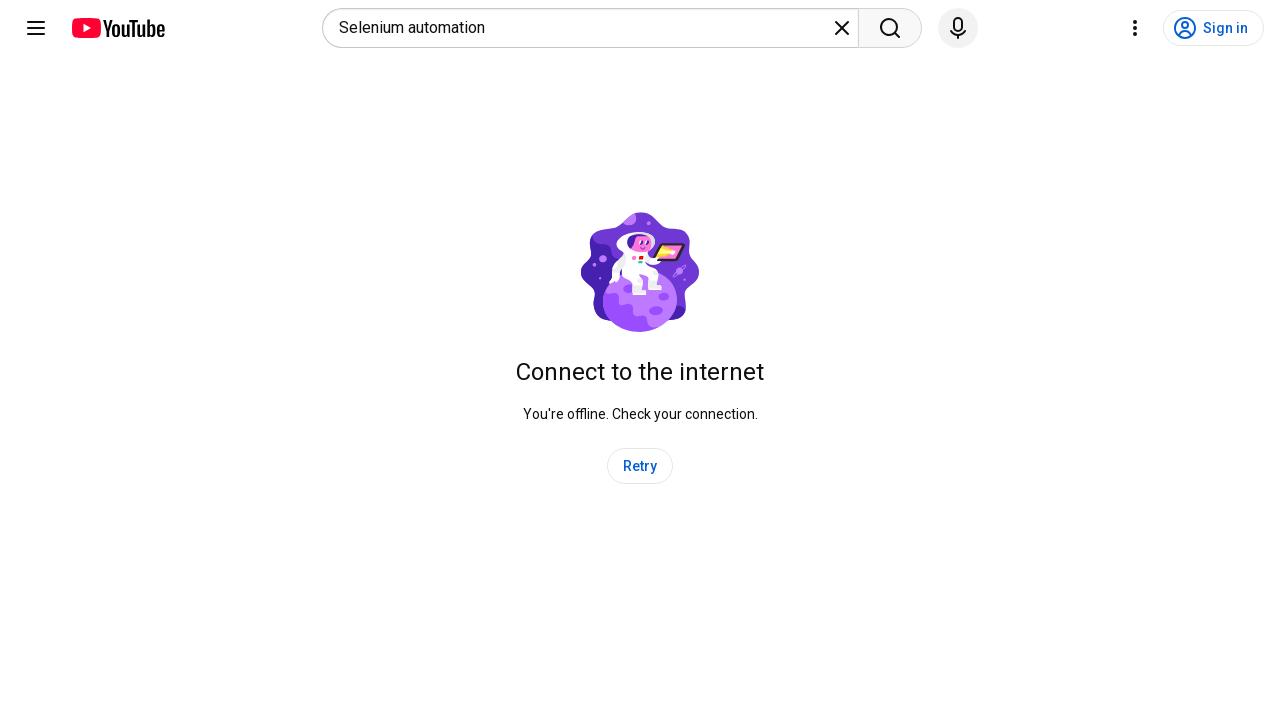

YouTube search results loaded
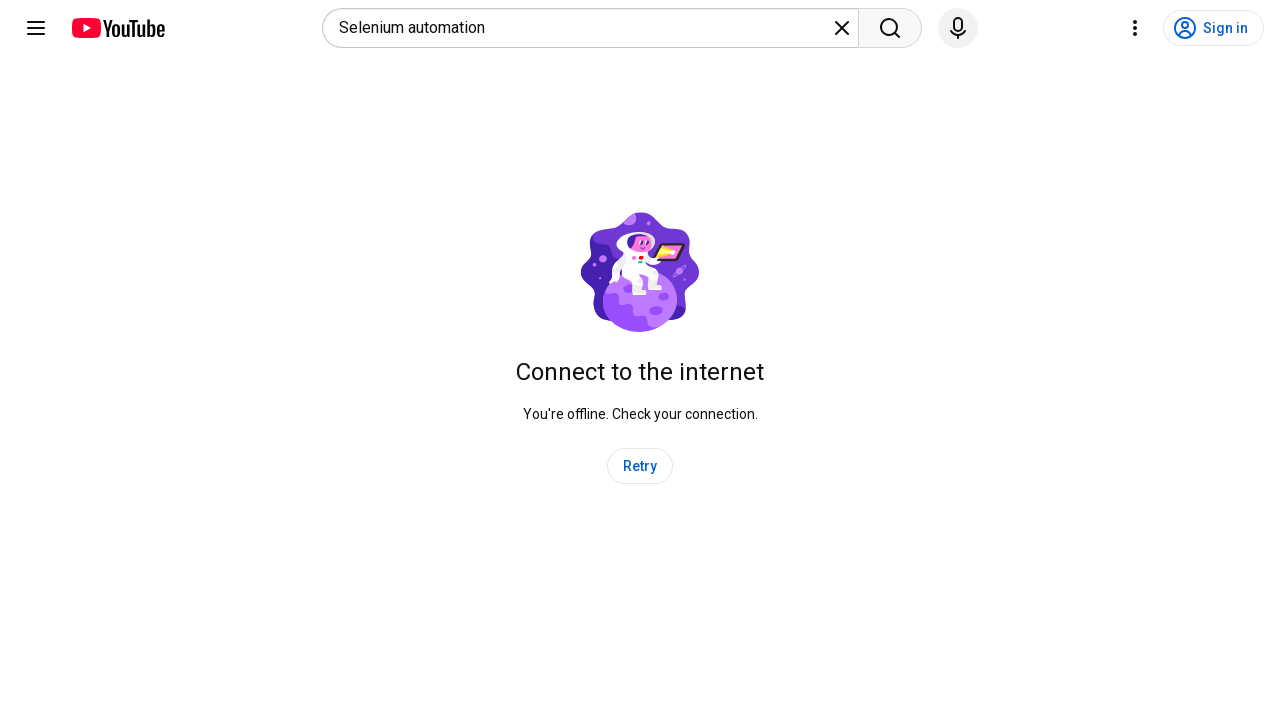

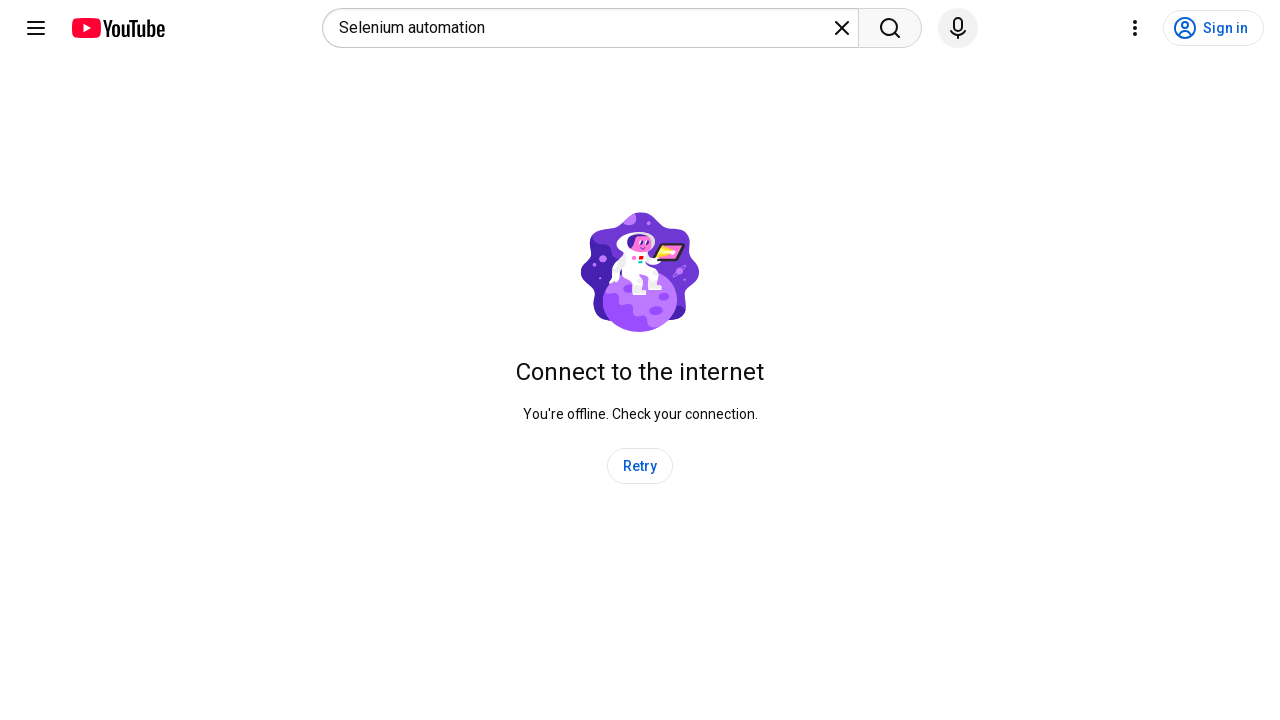